Tests custom radio button functionality on Angular Material by clicking the "Winter" radio button using JavaScript execution and verifying selection

Starting URL: https://material.angular.io/components/radio/examples

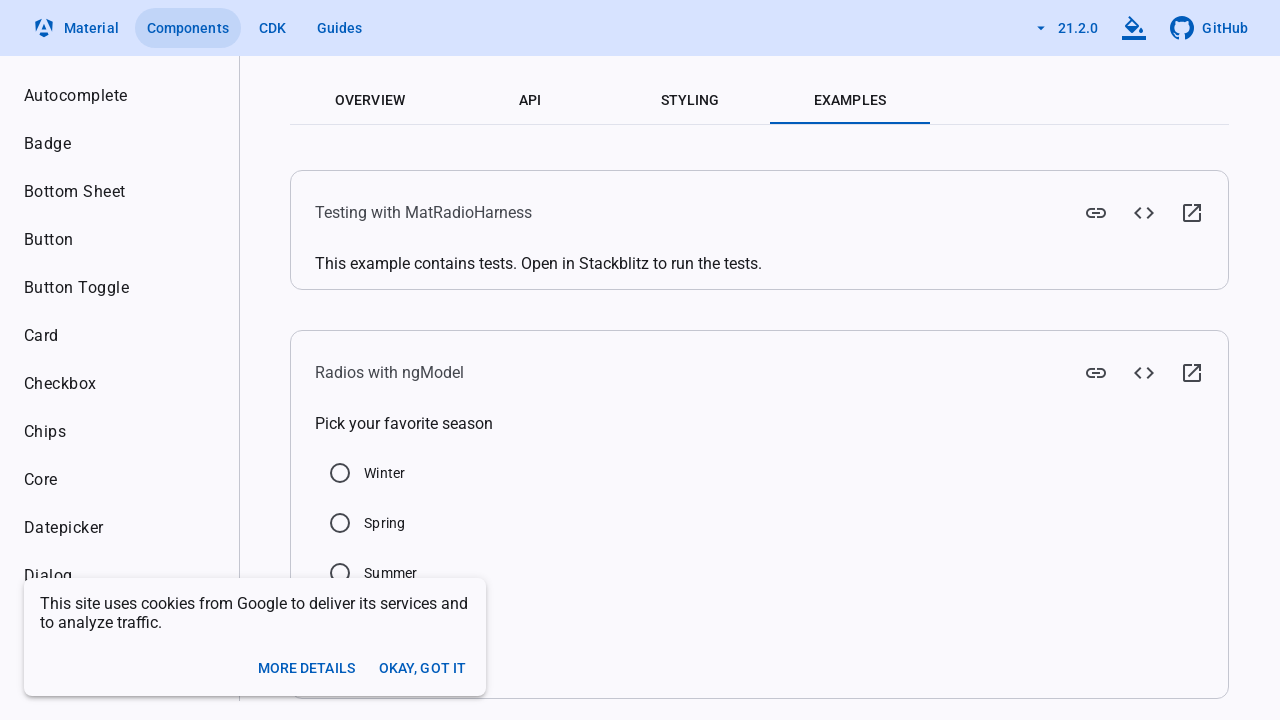

Clicked Winter radio button using JavaScript execution
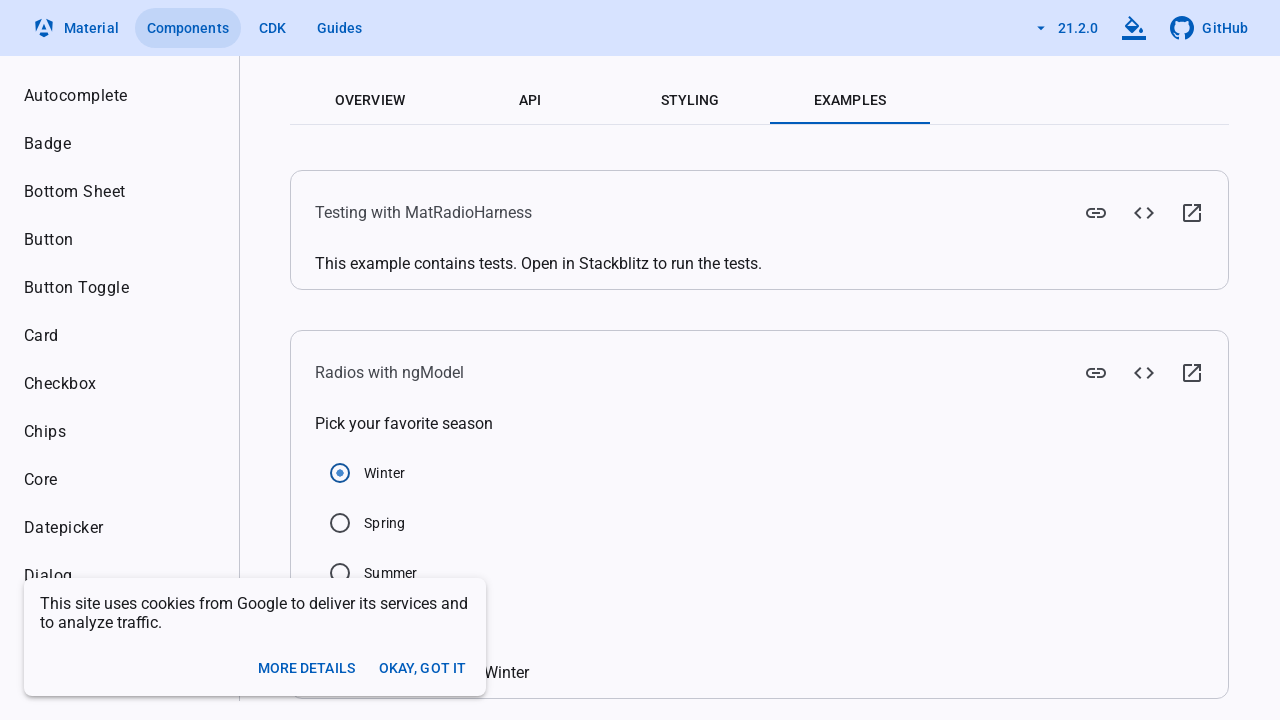

Verified Winter radio button is selected
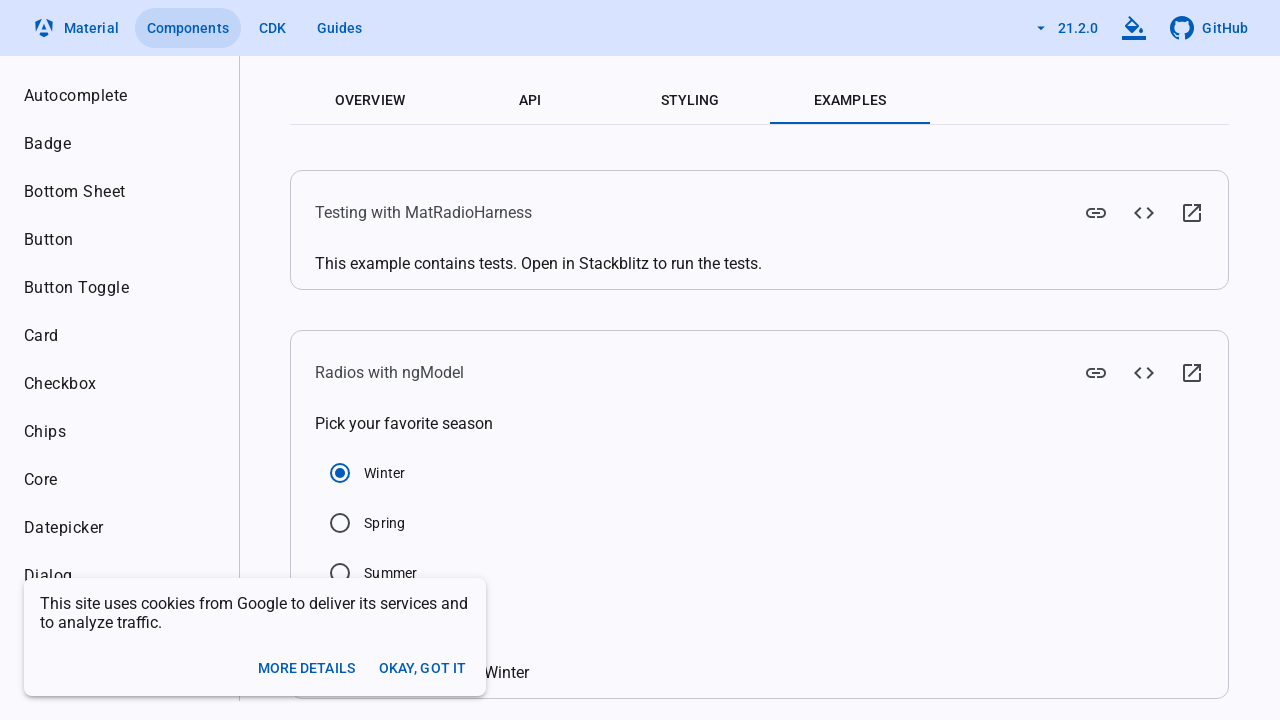

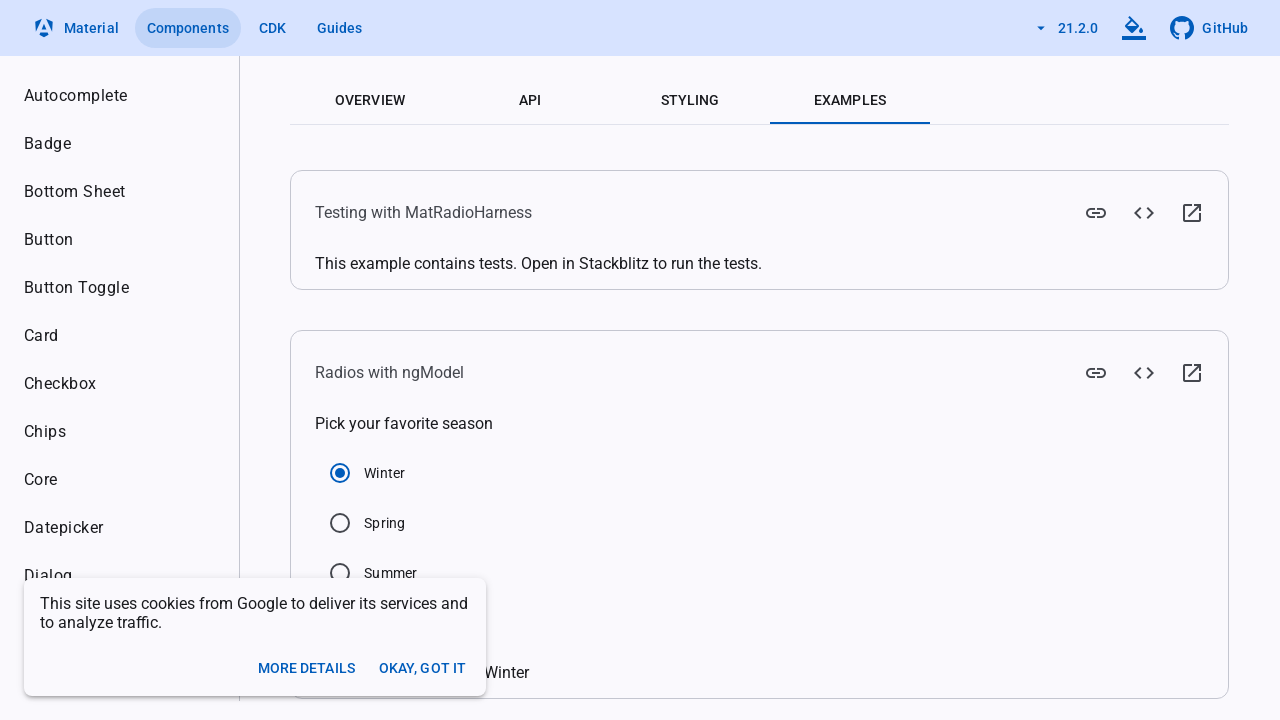